Enters a name in the Username text box

Starting URL: https://omayo.blogspot.com

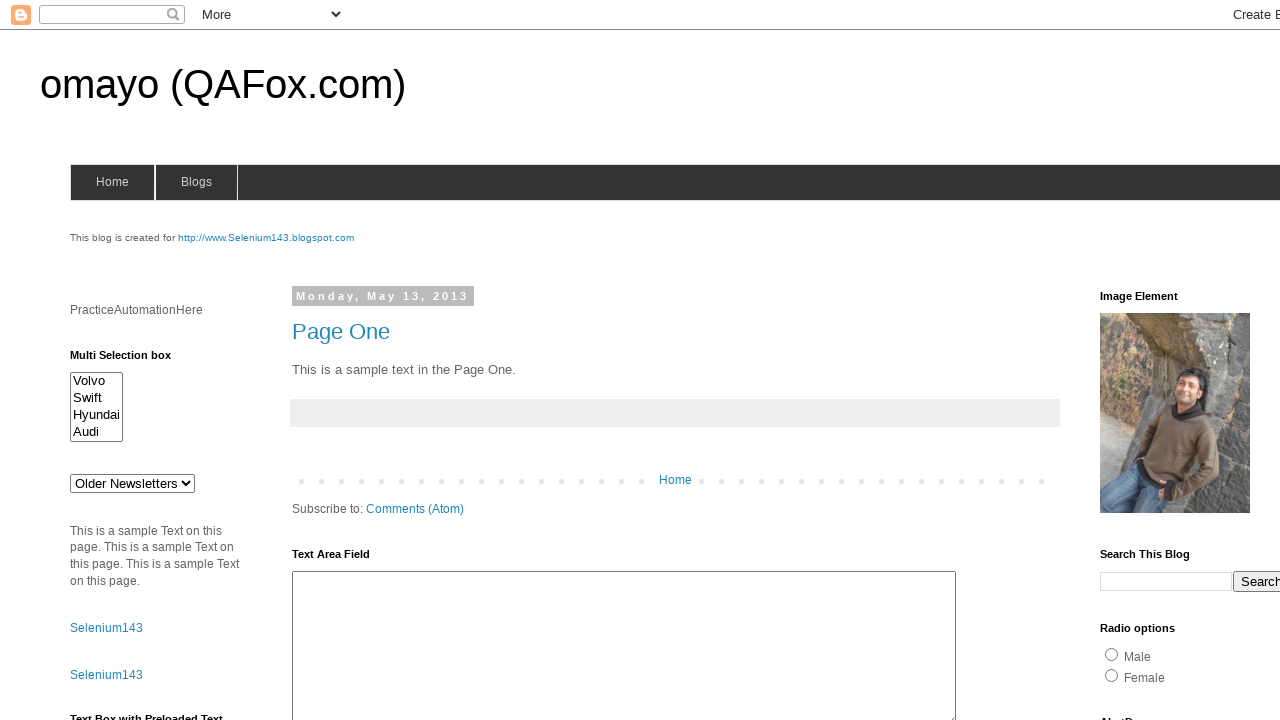

Entered 'John Doe' in the Username text box on input[name='userid']
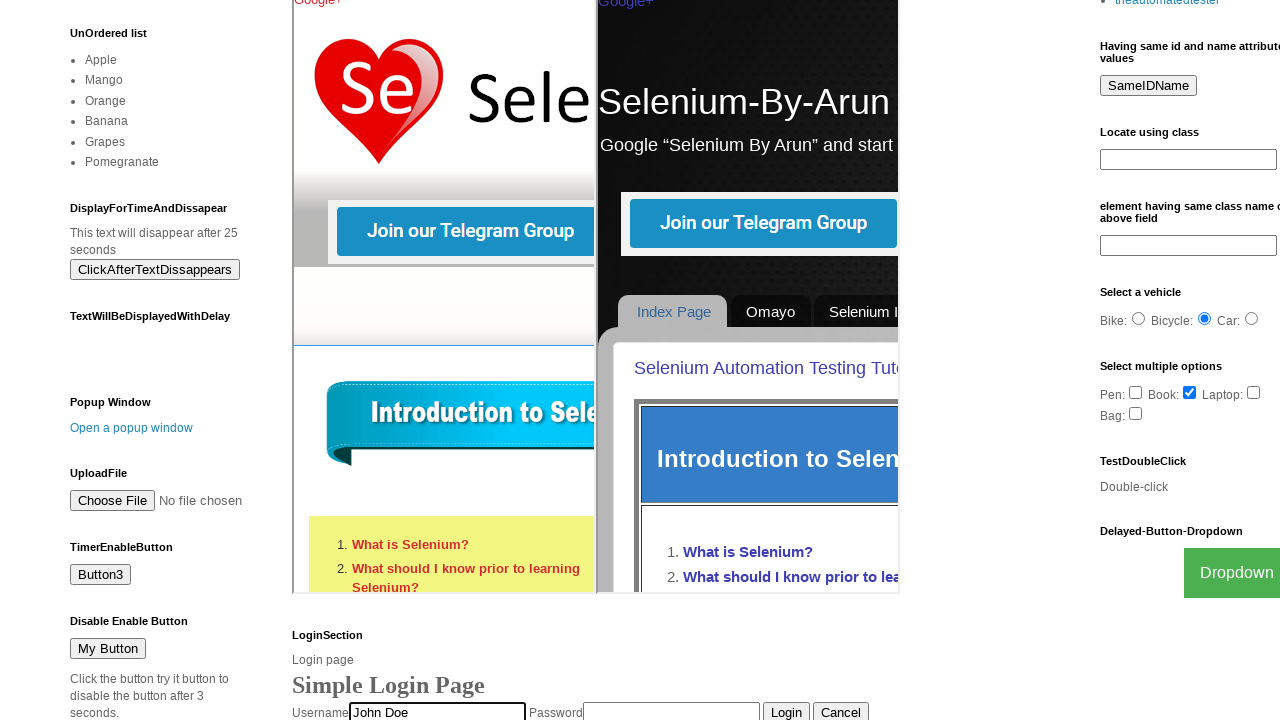

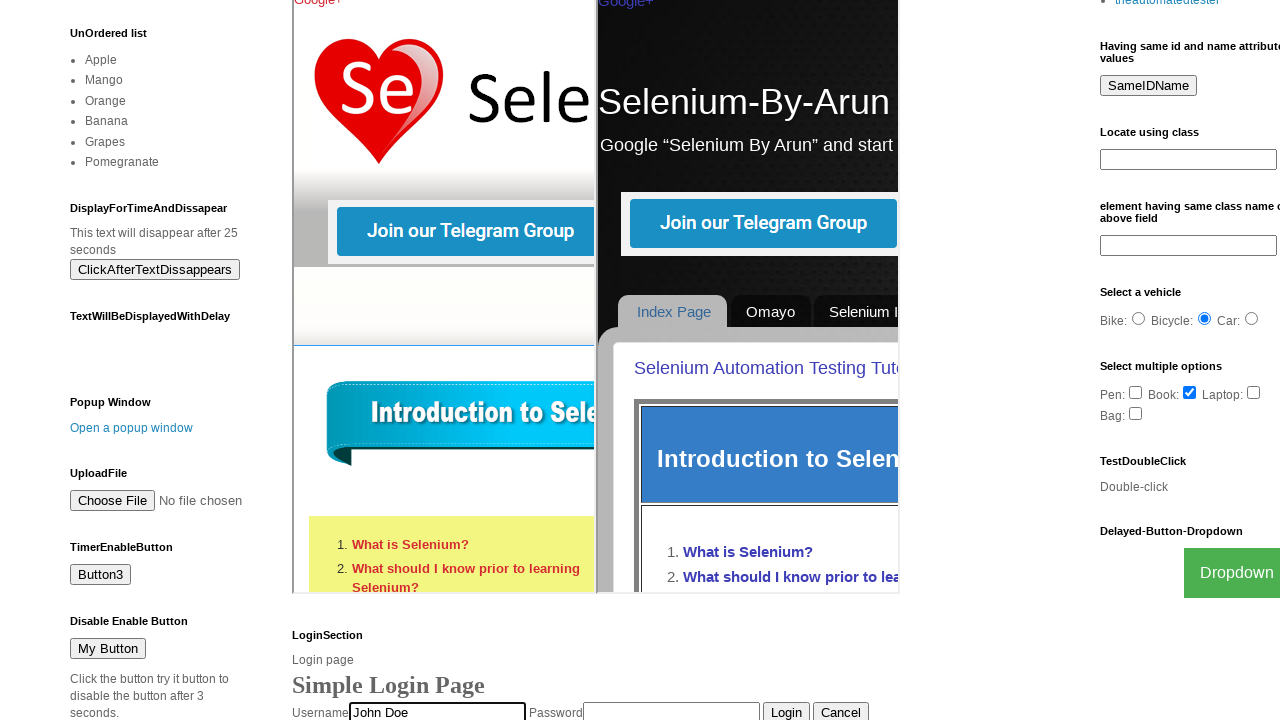